Tests JavaScript alert popup by clicking the alert button and accepting the dialog

Starting URL: https://the-internet.herokuapp.com/javascript_alerts

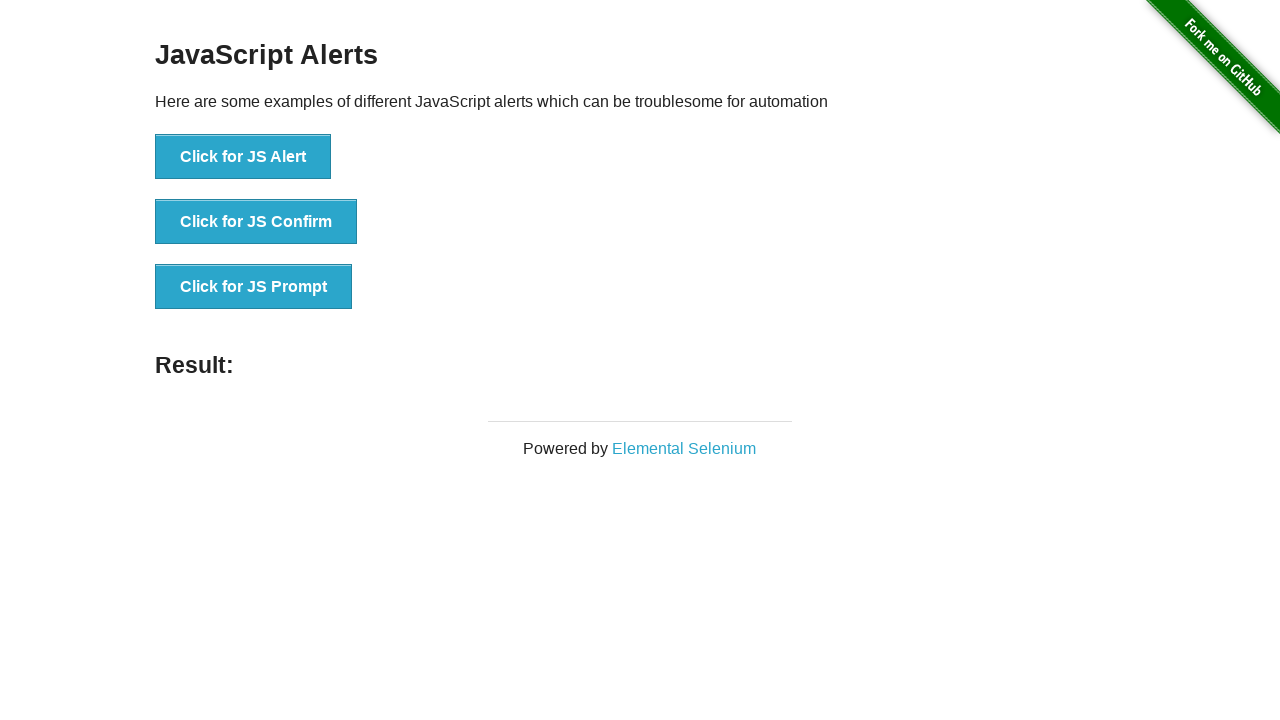

Clicked 'Click for JS Alert' button to trigger JavaScript alert at (243, 157) on xpath=//button[text()='Click for JS Alert']
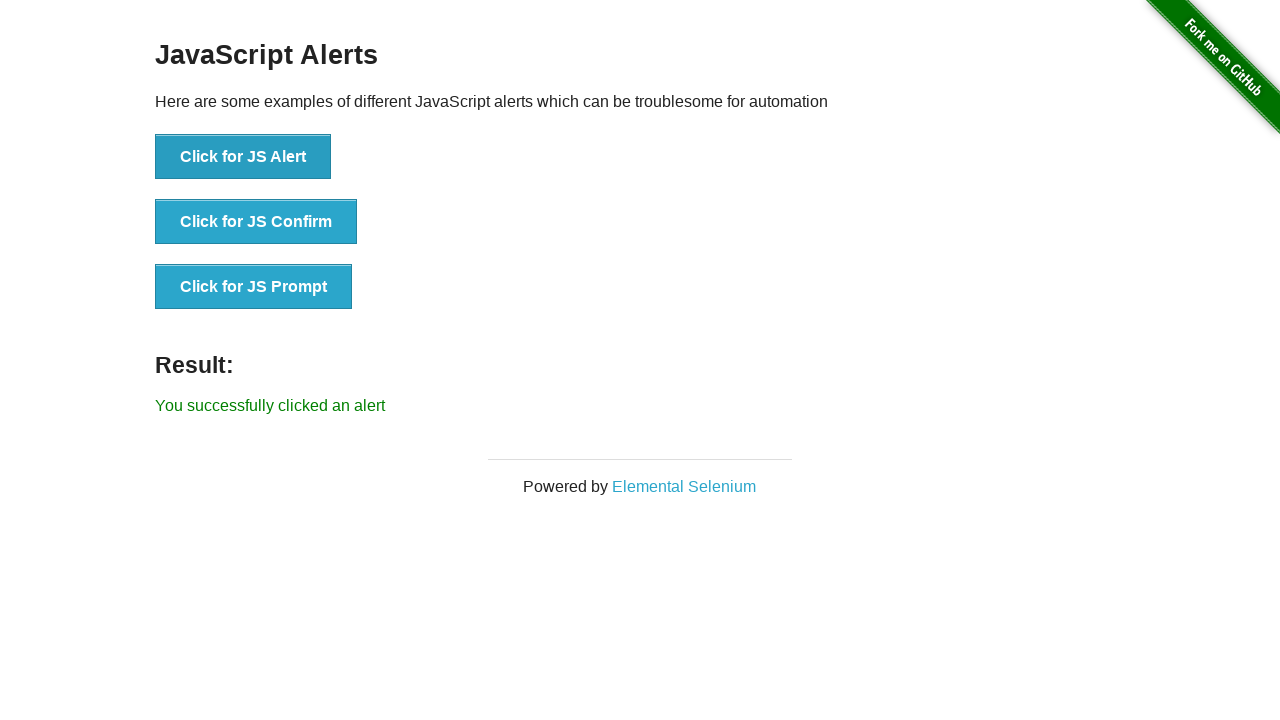

Set up dialog handler to accept alerts
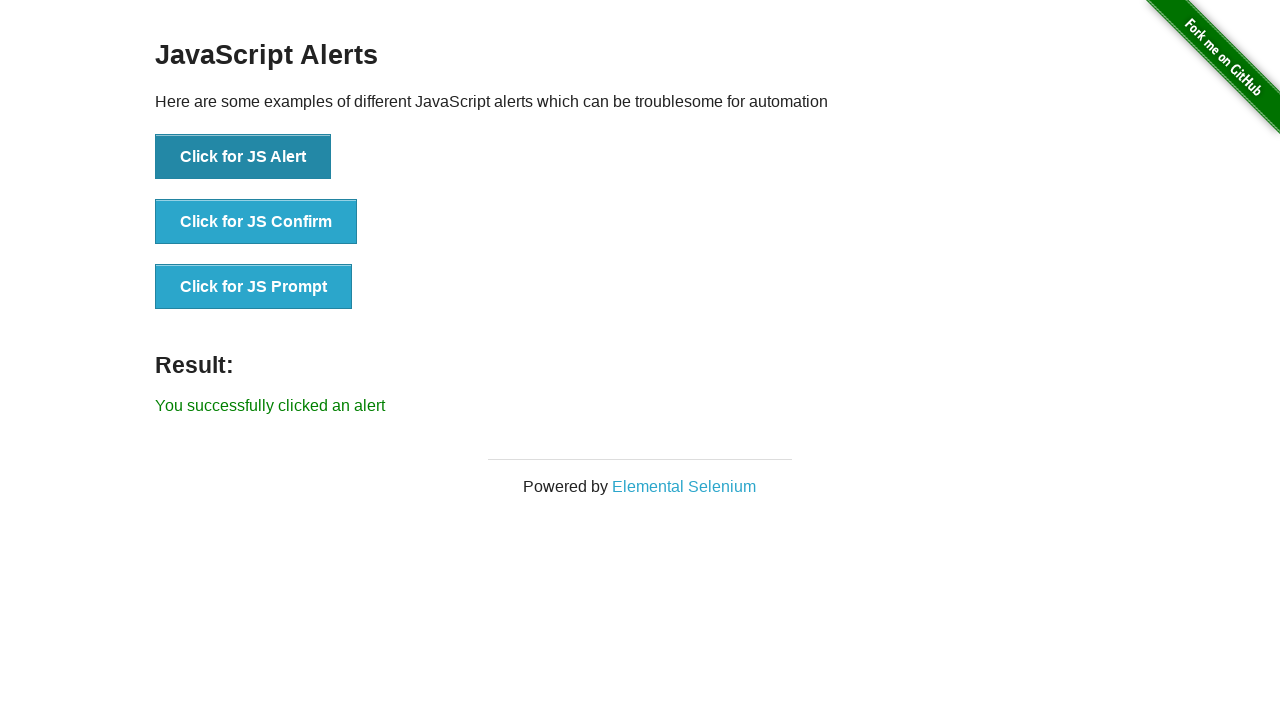

Clicked 'Click for JS Alert' button again at (243, 157) on xpath=//button[text()='Click for JS Alert']
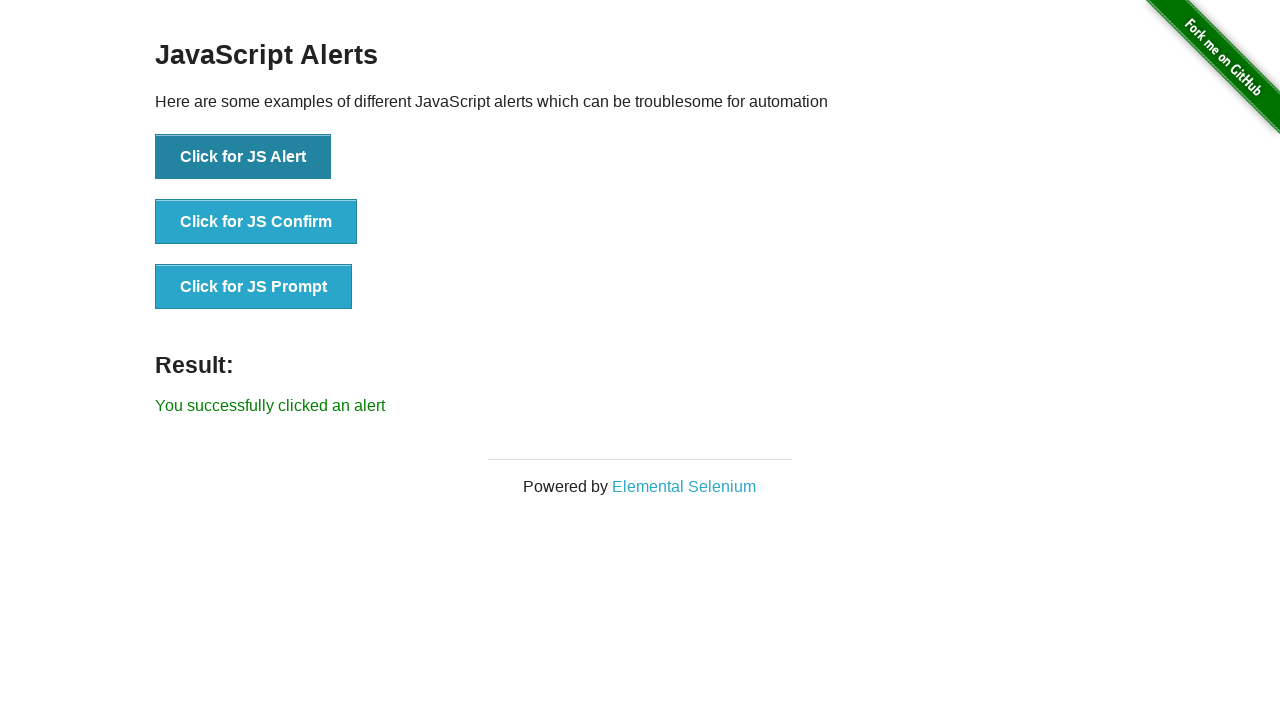

Result message appeared on the page
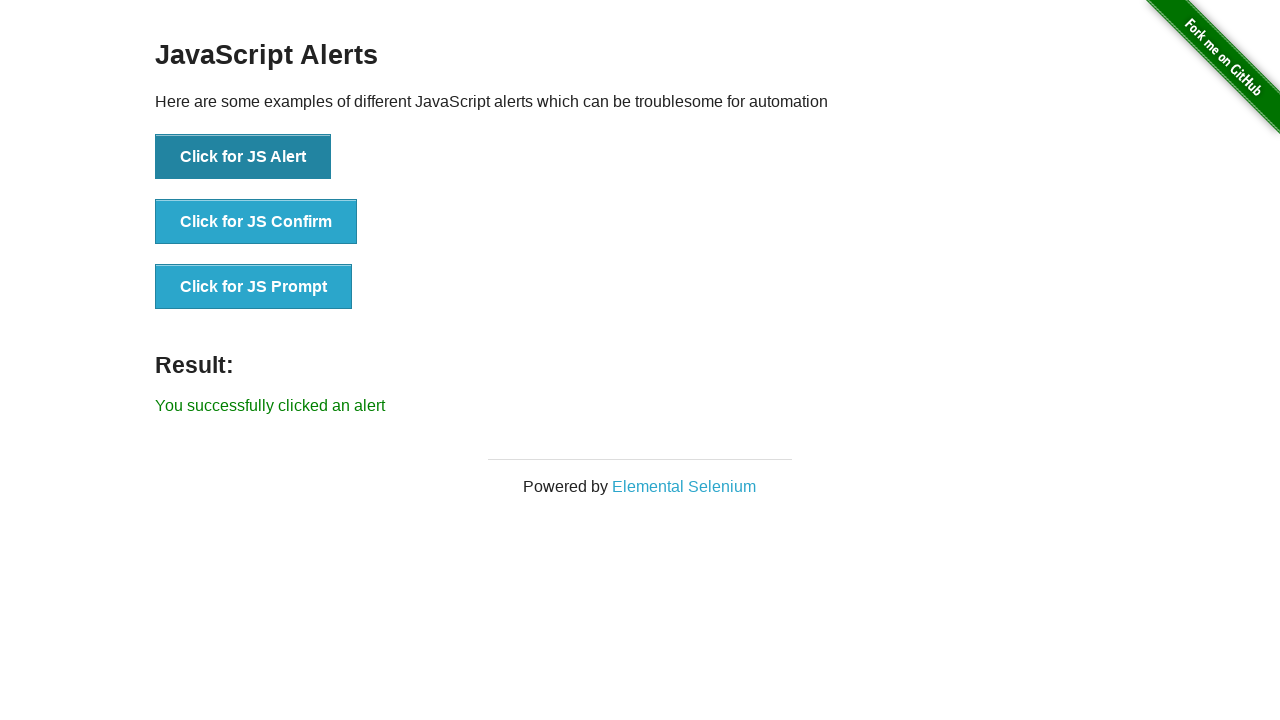

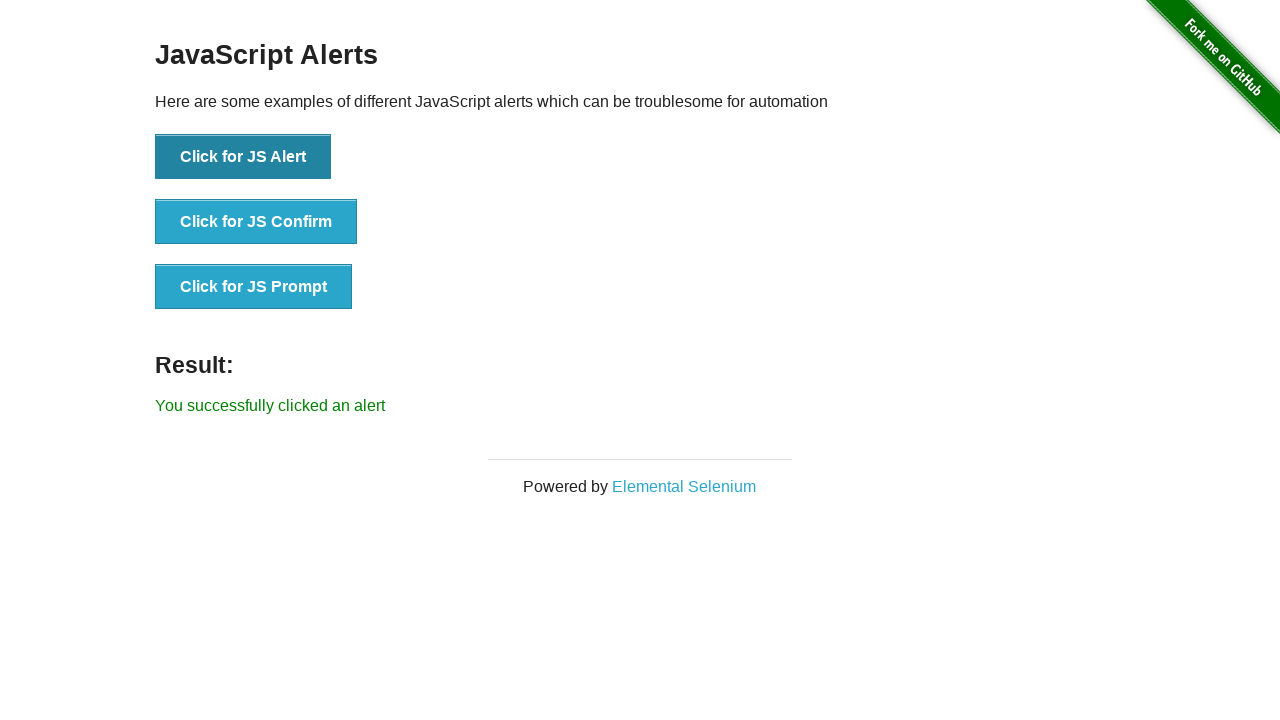